Navigates to TodoMVC and opens the React Redux version of the todo app

Starting URL: https://todomvc.com/

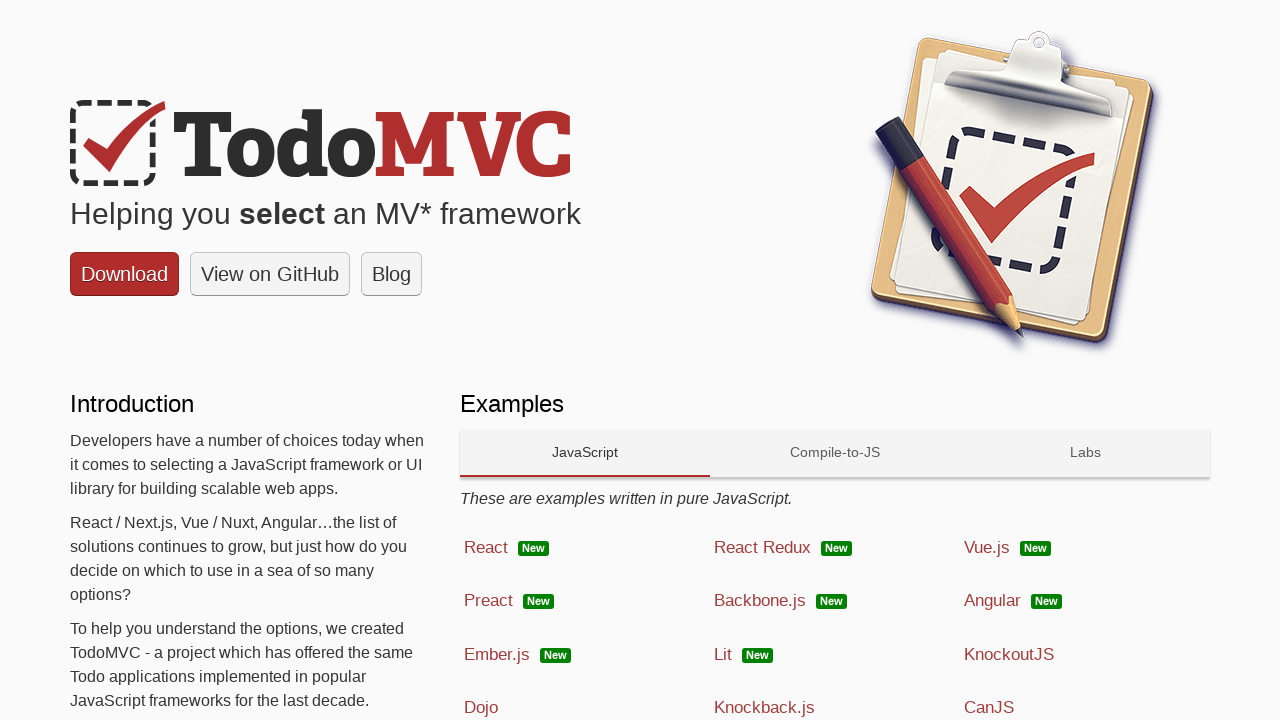

Scrolled down to frameworks list
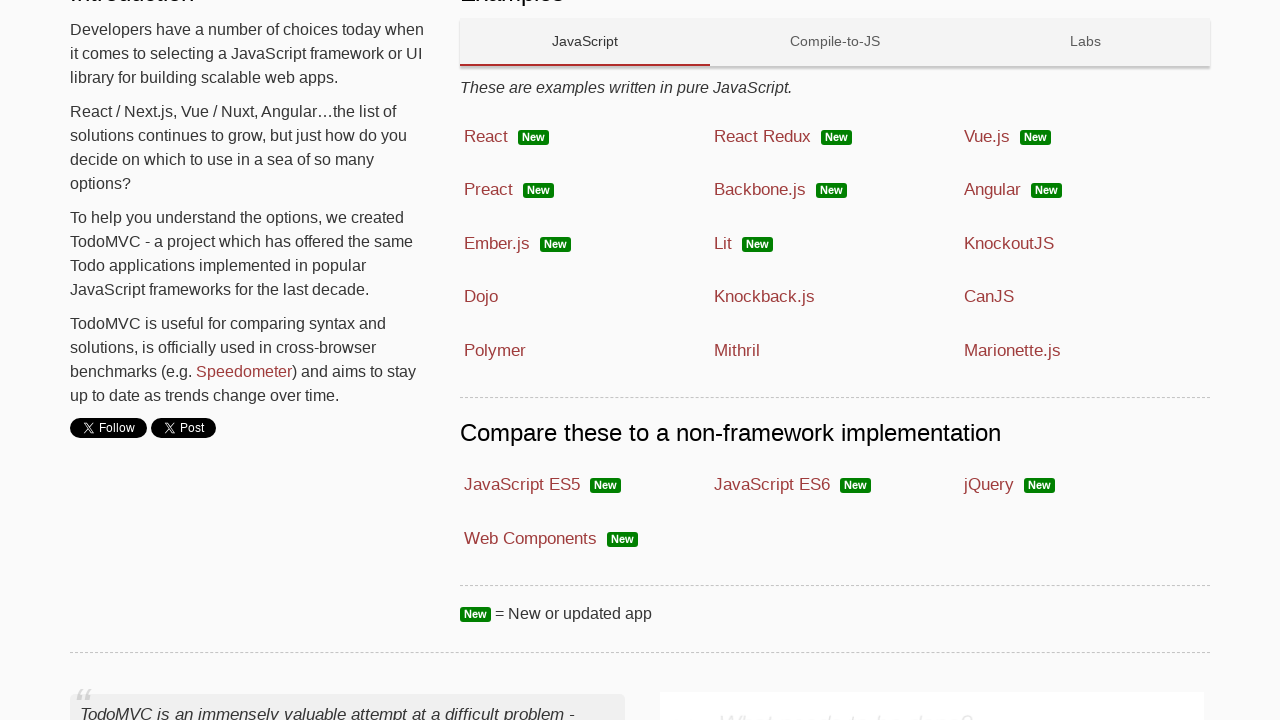

Clicked on React Redux todo app link at (762, 136) on .js-app-list:nth-child(1) li:nth-child(2) .link
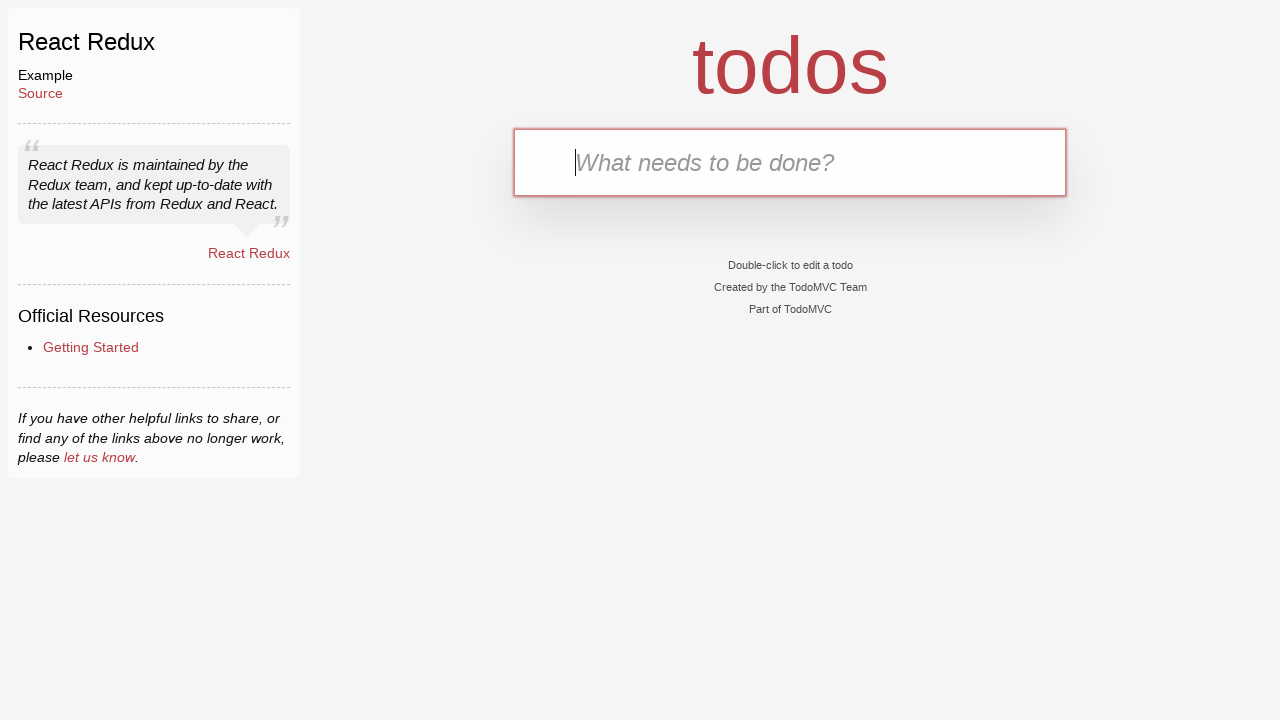

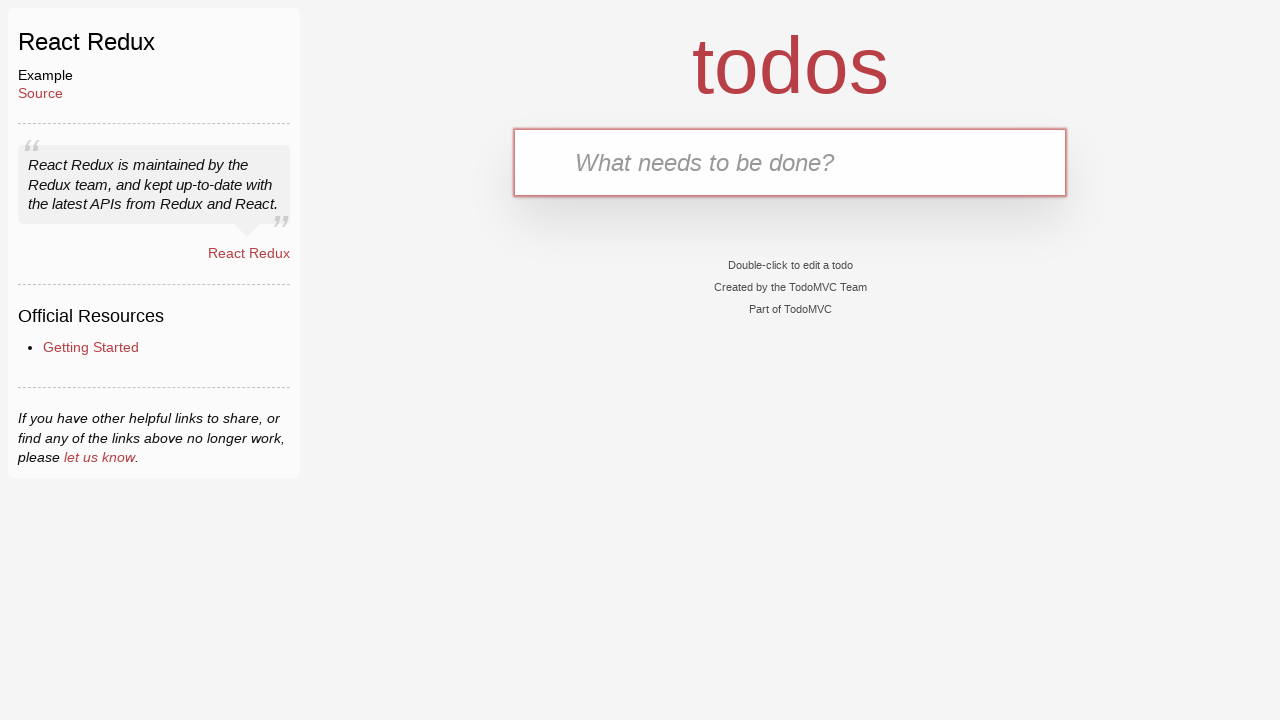